Tests filtering to display only active (non-completed) items.

Starting URL: https://demo.playwright.dev/todomvc

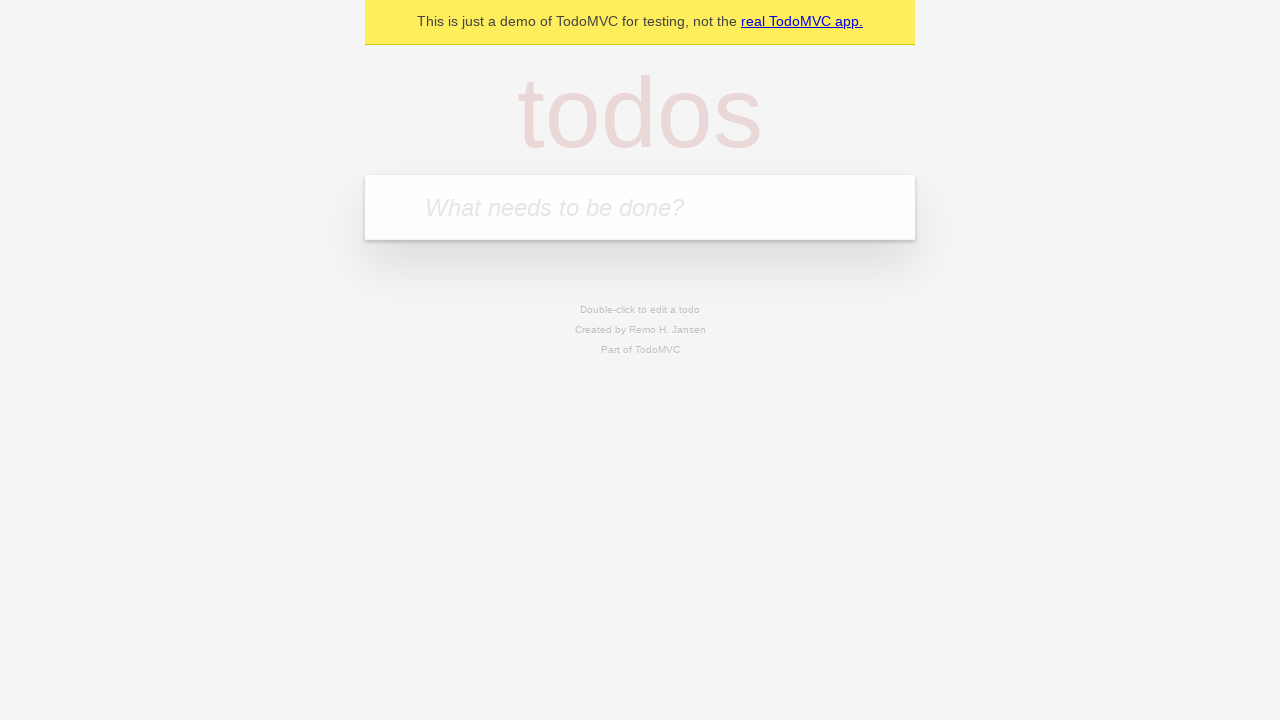

Filled todo input with 'buy some cheese' on internal:attr=[placeholder="What needs to be done?"i]
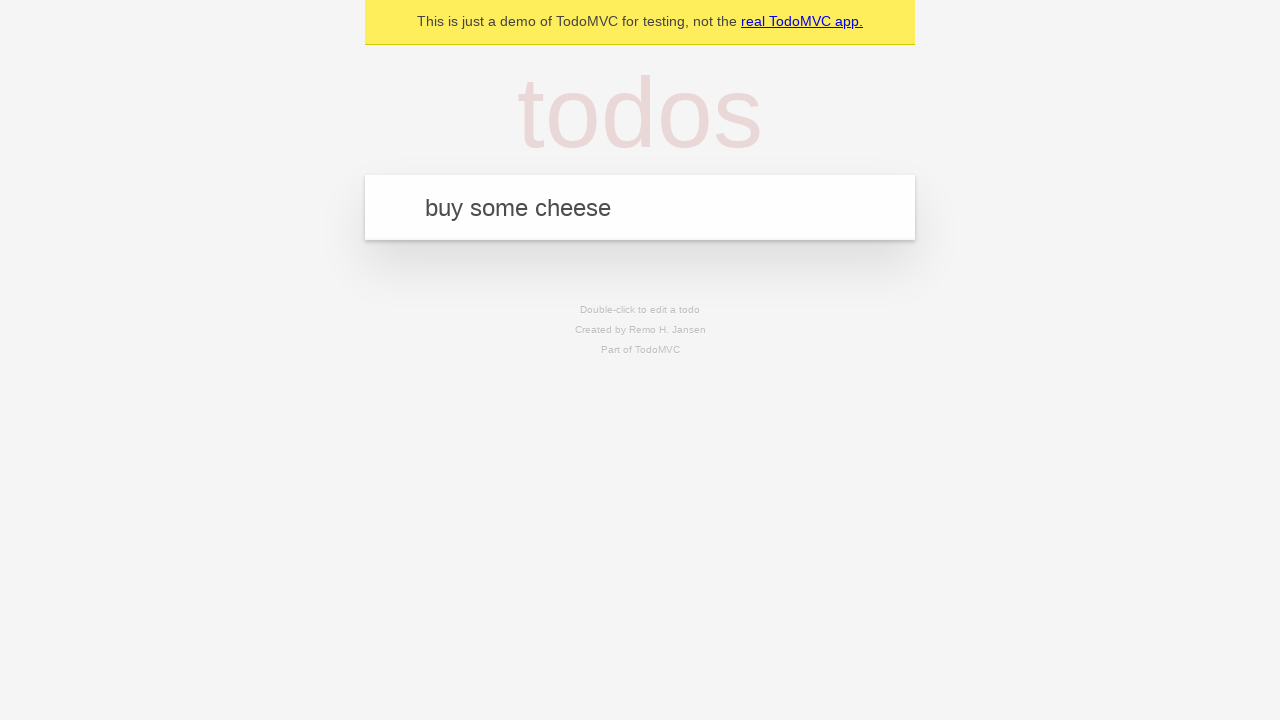

Pressed Enter to add first todo item on internal:attr=[placeholder="What needs to be done?"i]
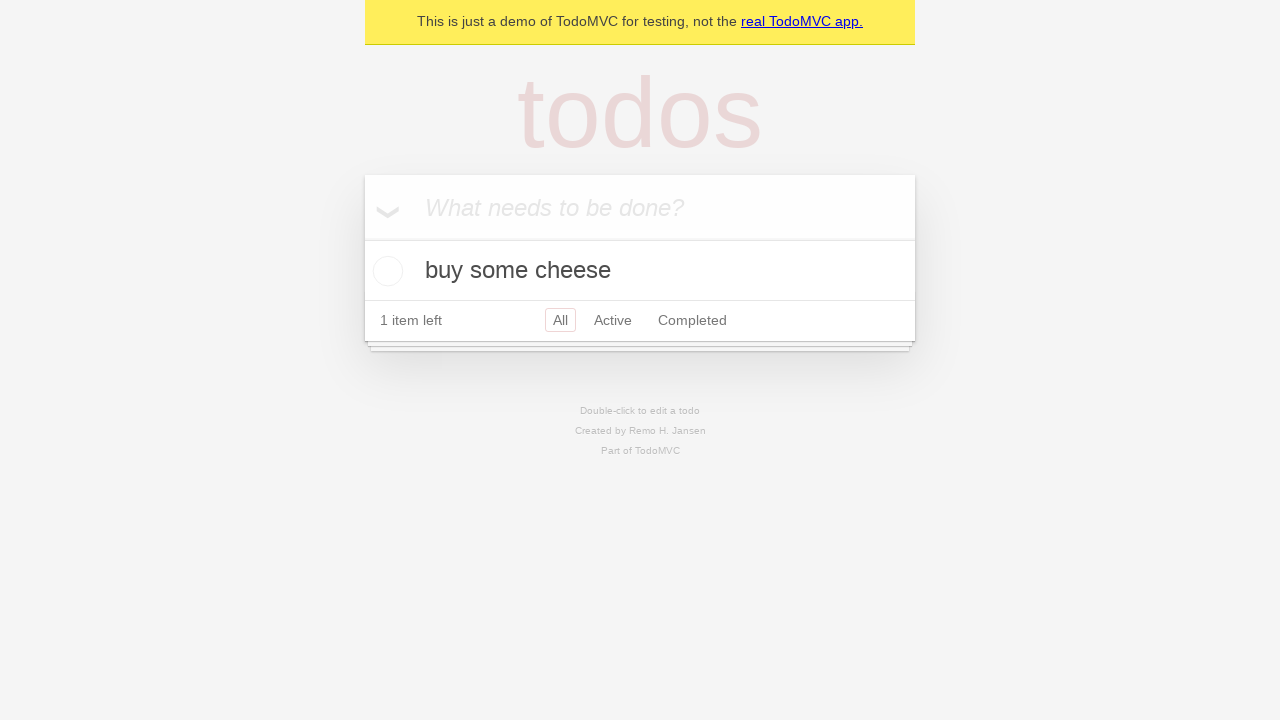

Filled todo input with 'feed the cat' on internal:attr=[placeholder="What needs to be done?"i]
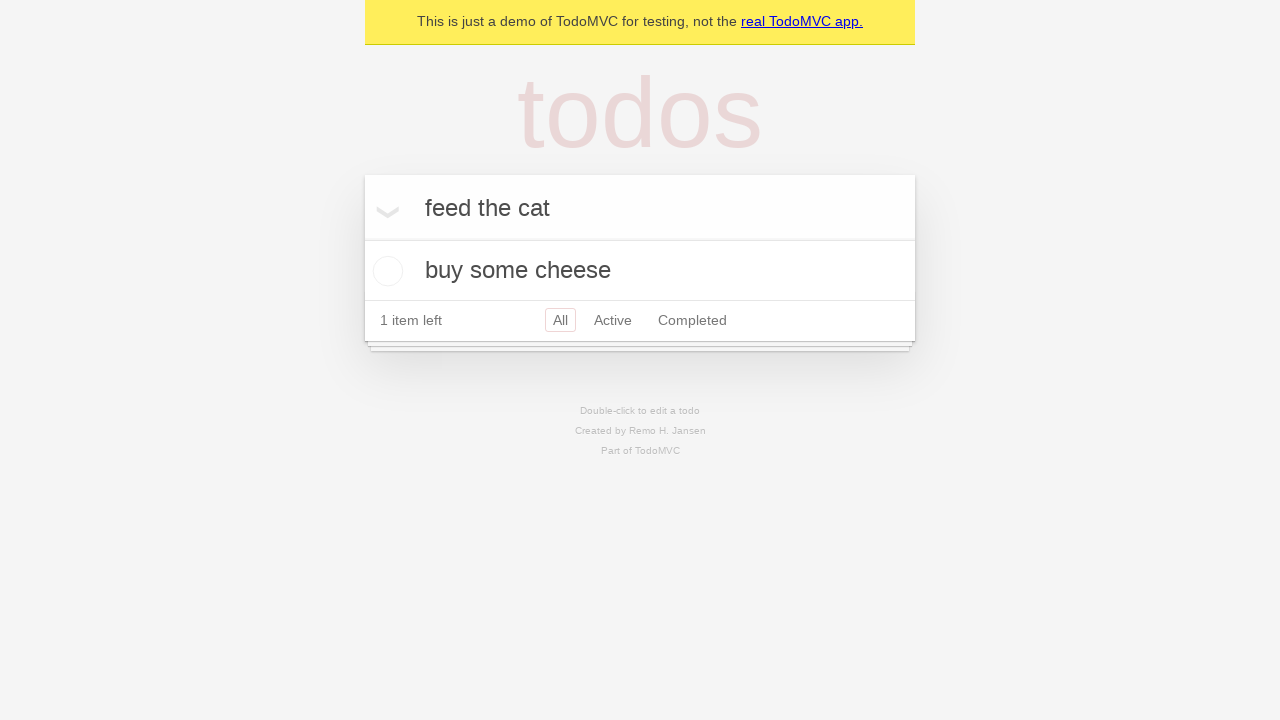

Pressed Enter to add second todo item on internal:attr=[placeholder="What needs to be done?"i]
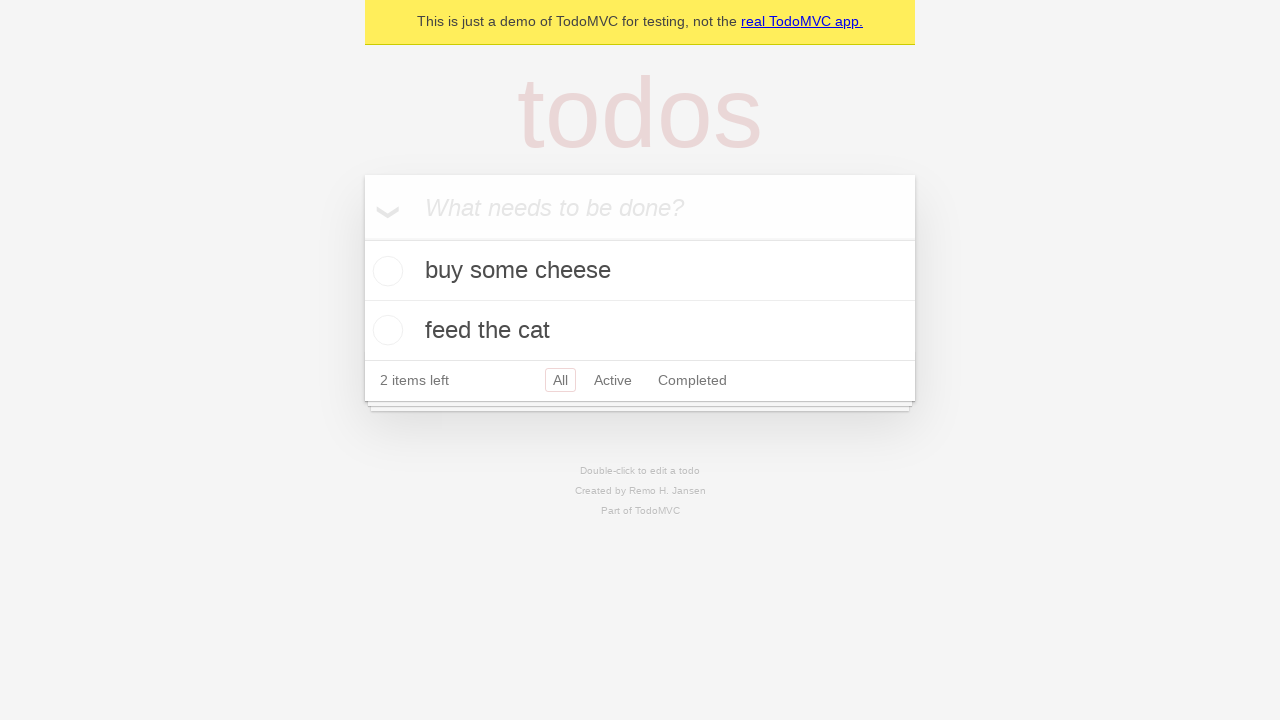

Filled todo input with 'book a doctors appointment' on internal:attr=[placeholder="What needs to be done?"i]
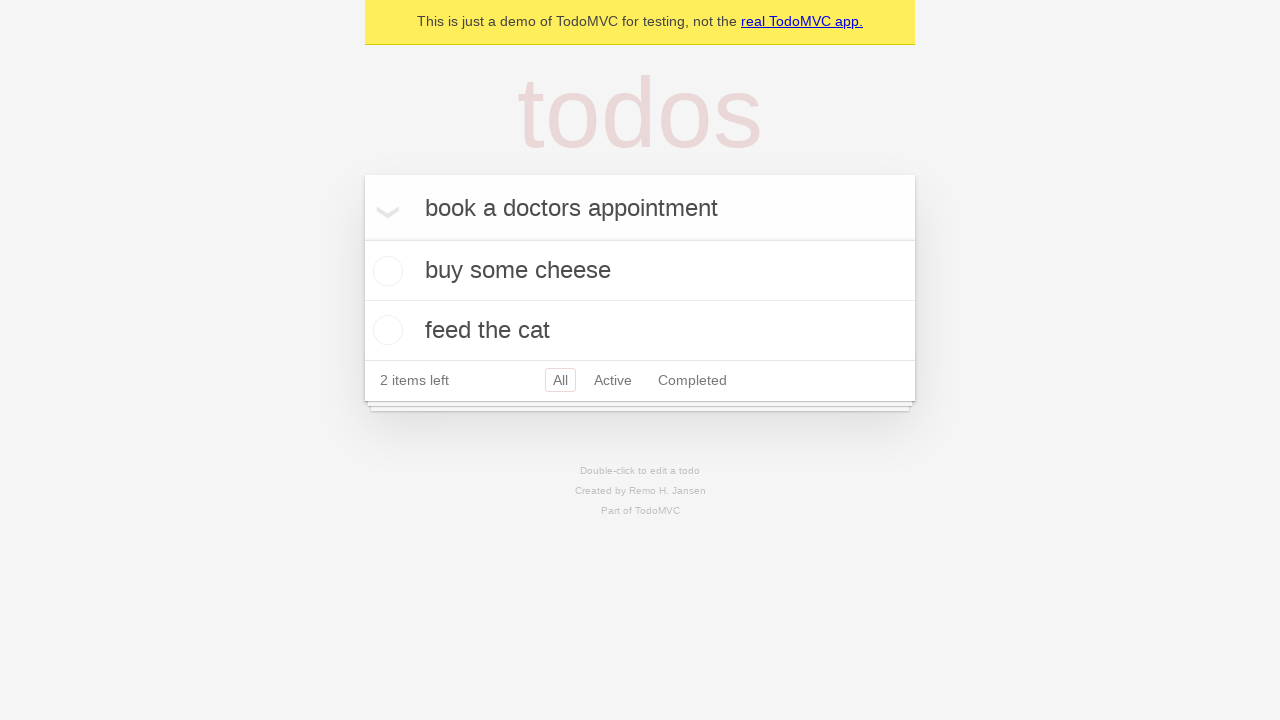

Pressed Enter to add third todo item on internal:attr=[placeholder="What needs to be done?"i]
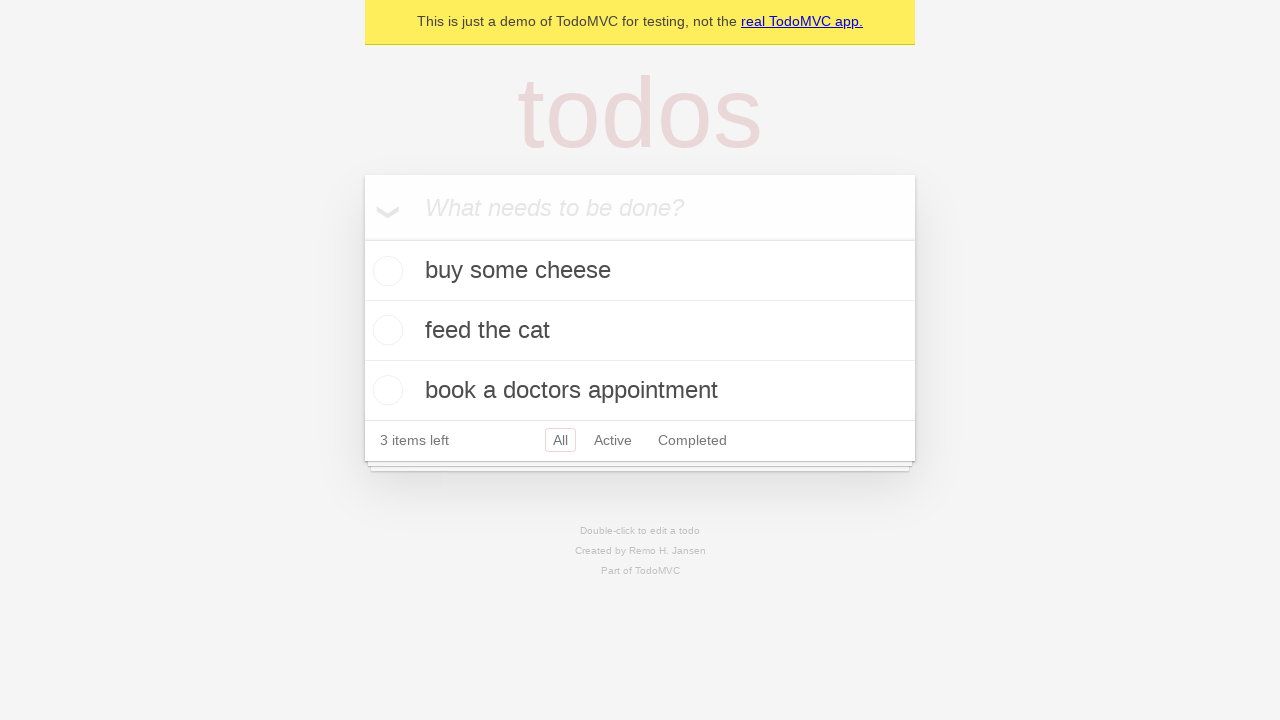

Checked the second todo item (feed the cat) at (385, 330) on internal:testid=[data-testid="todo-item"s] >> nth=1 >> internal:role=checkbox
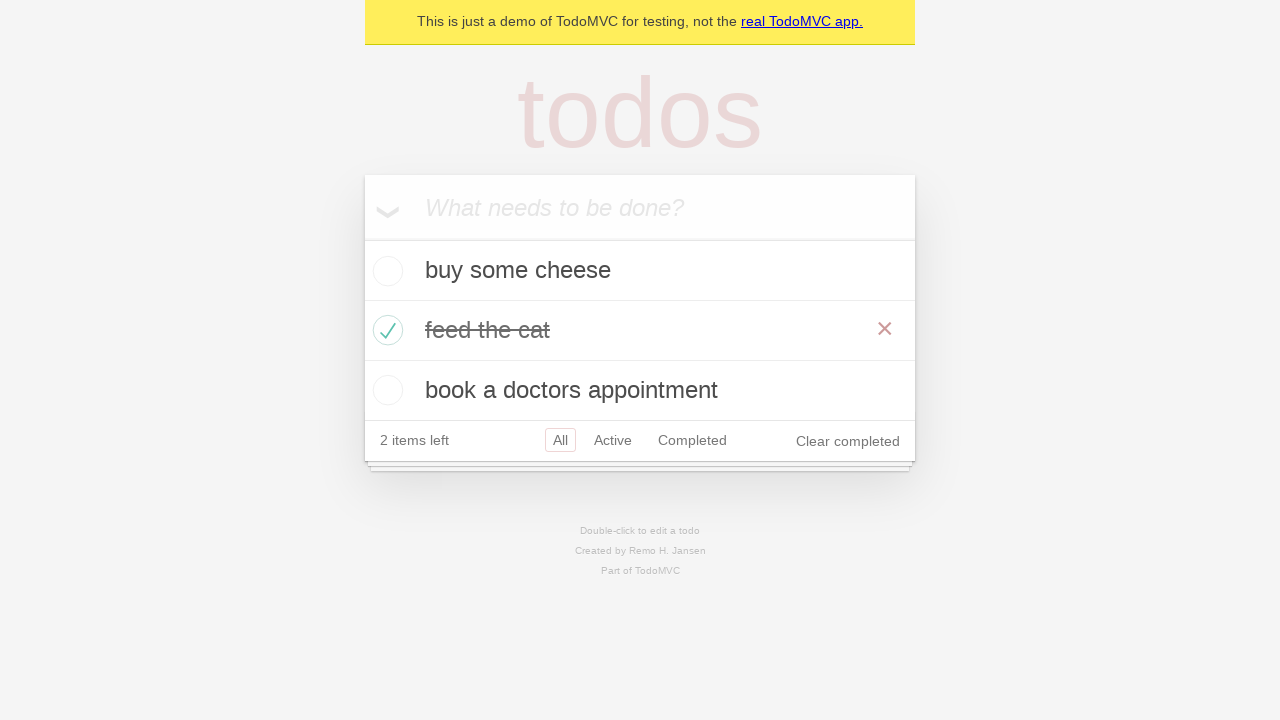

Clicked Active filter link to display only active items at (613, 440) on internal:role=link[name="Active"i]
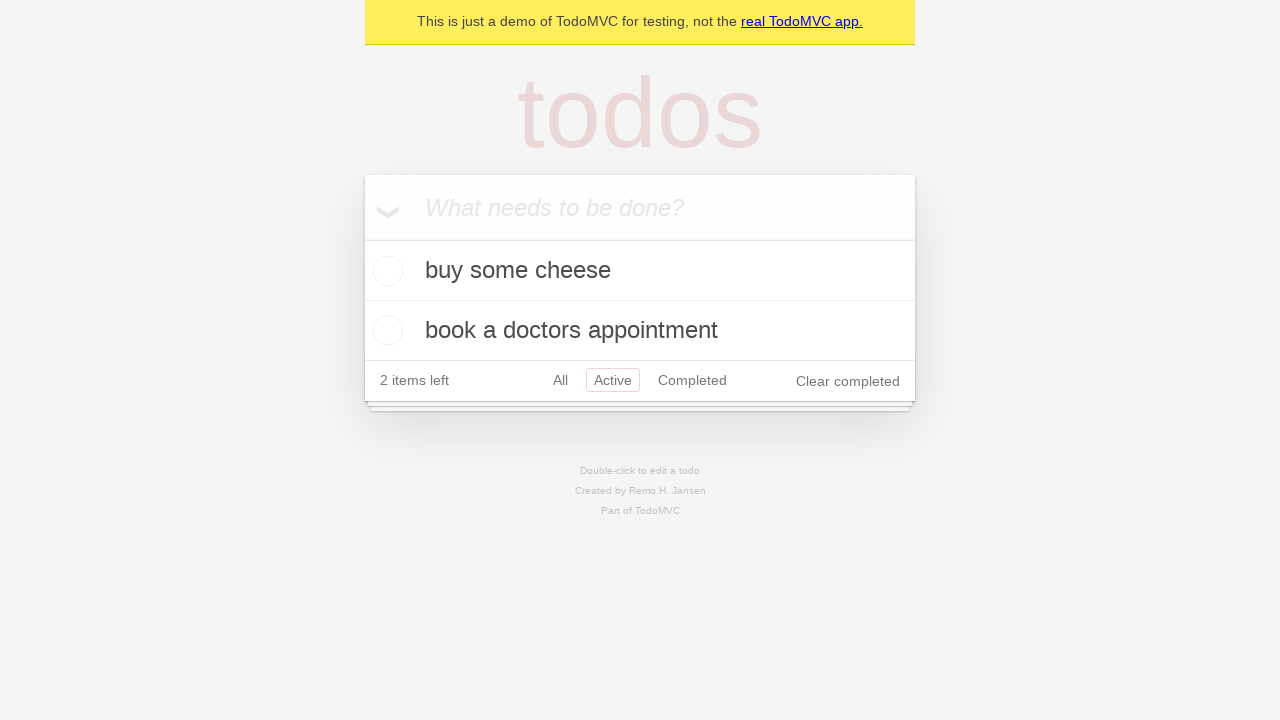

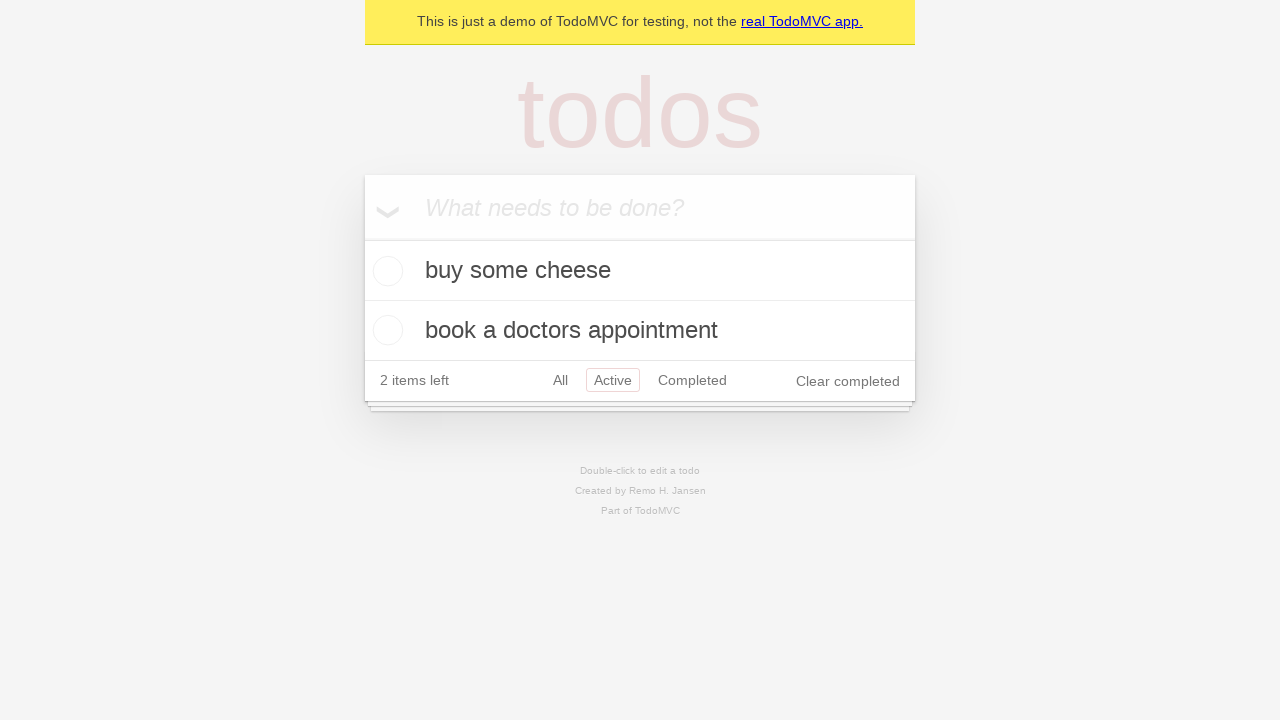